Tests dropdown selection functionality by calculating the sum of two displayed numbers and selecting the result from a dropdown menu

Starting URL: http://suninjuly.github.io/selects1.html

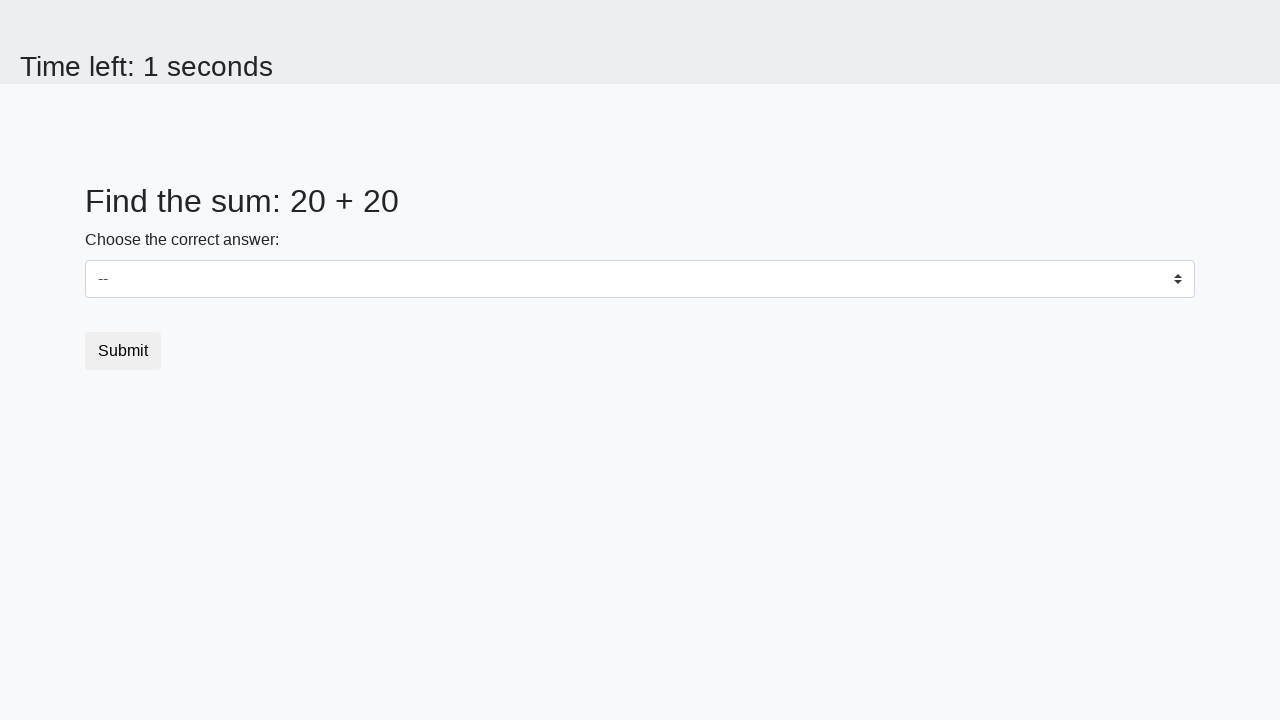

Retrieved first number from #num1 element
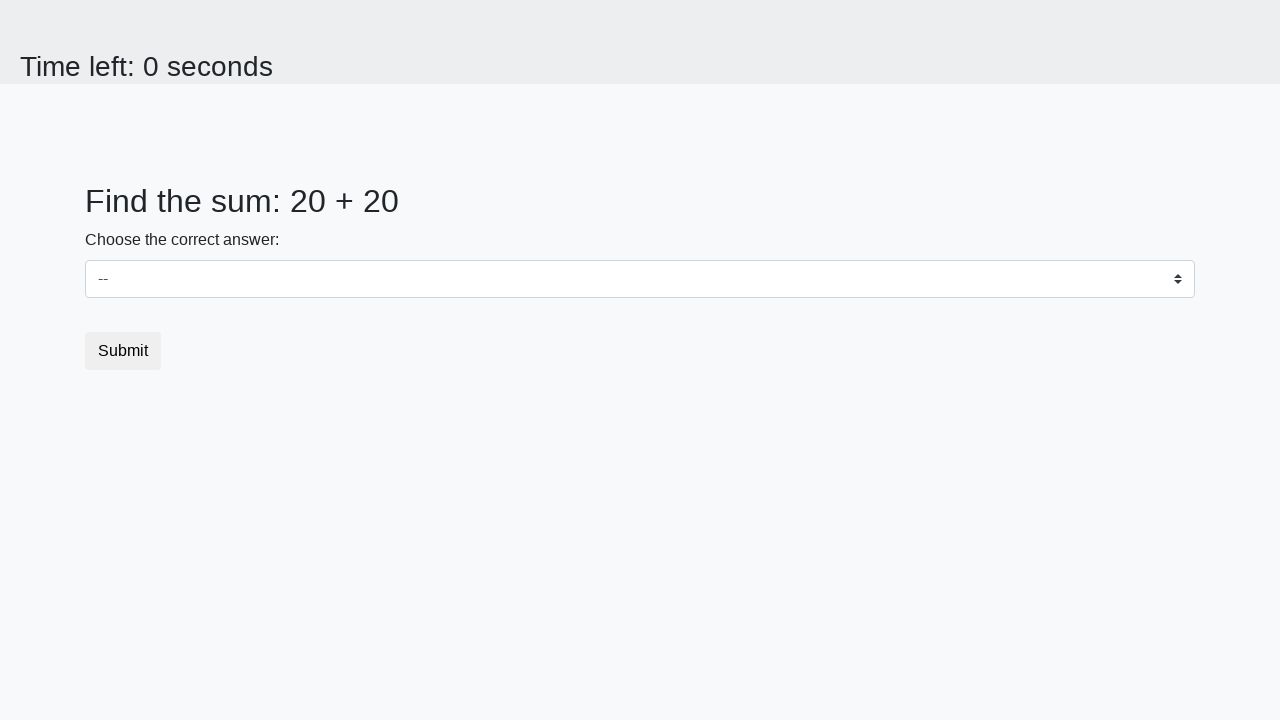

Retrieved second number from #num2 element
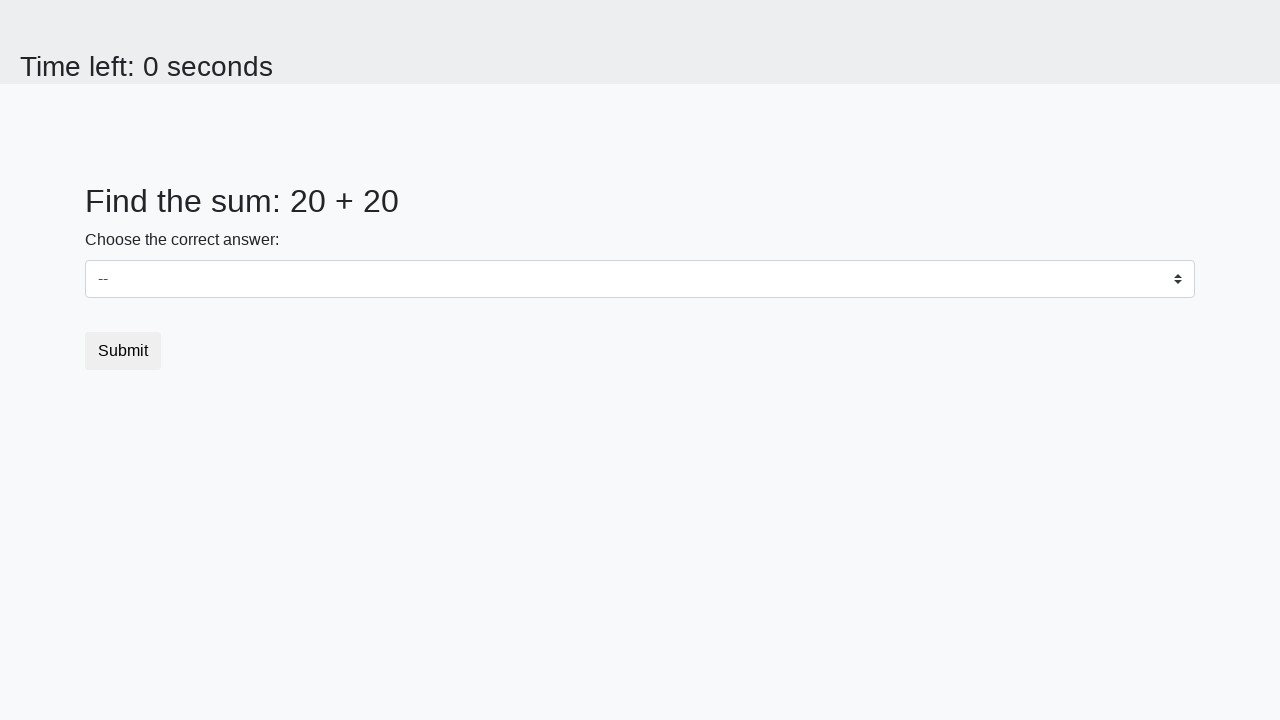

Calculated sum of 20 + 20 = 40
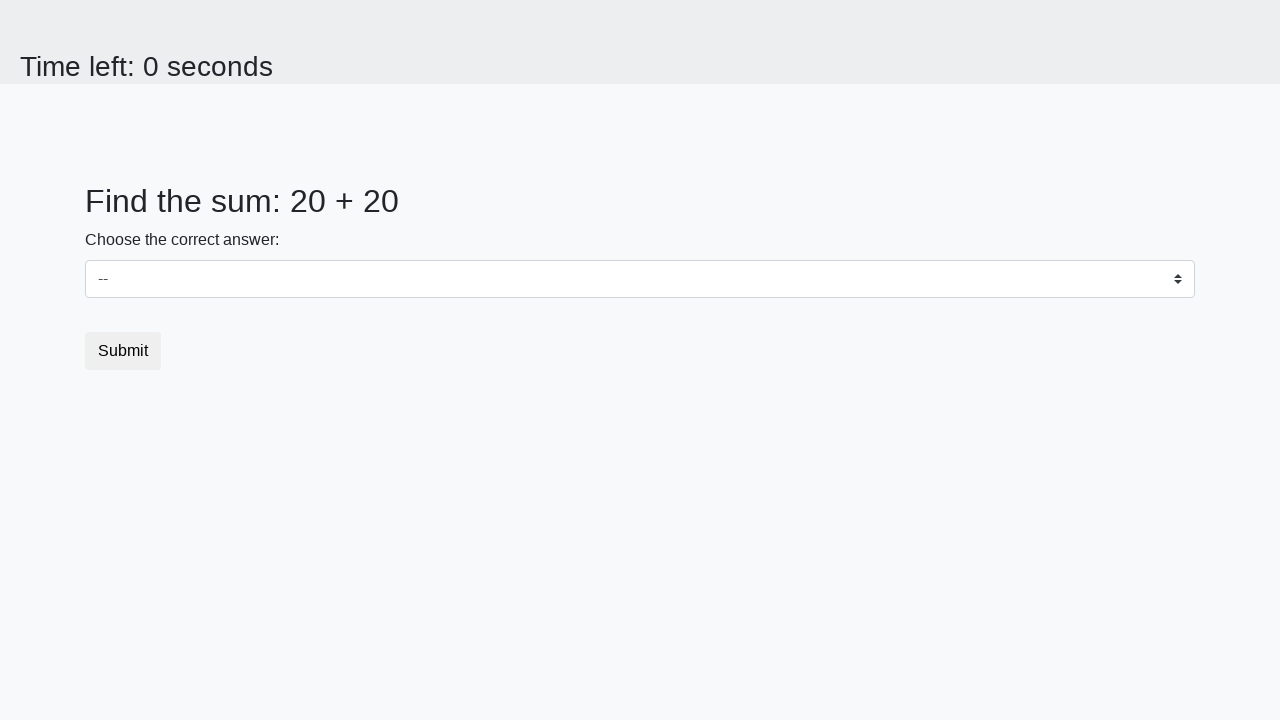

Selected dropdown option with value 40 on select#dropdown
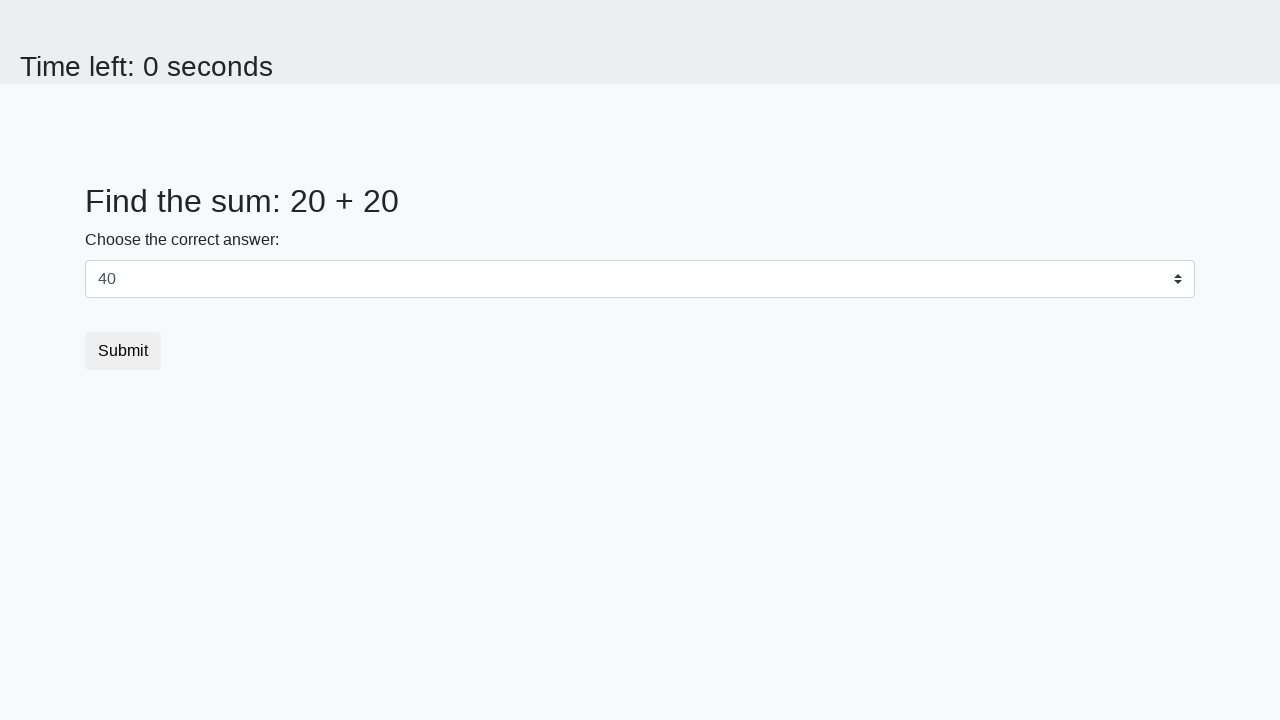

Clicked submit button to submit the form at (123, 351) on [type="submit"]
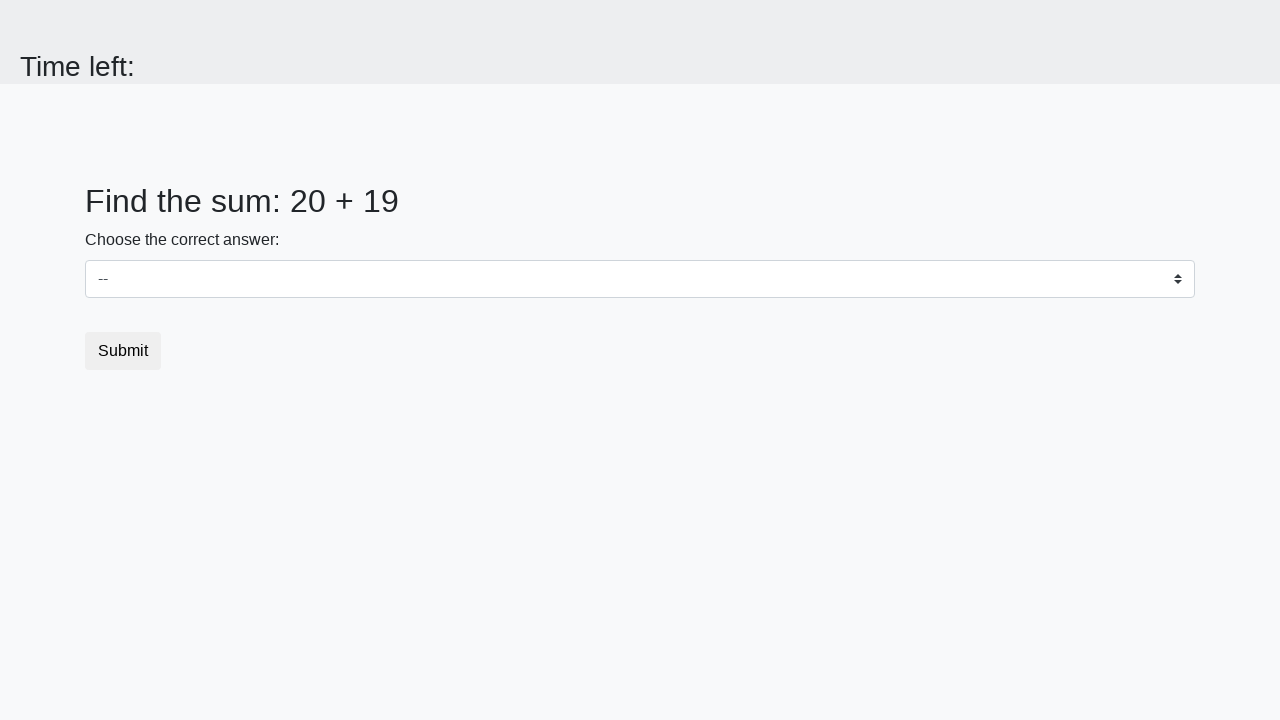

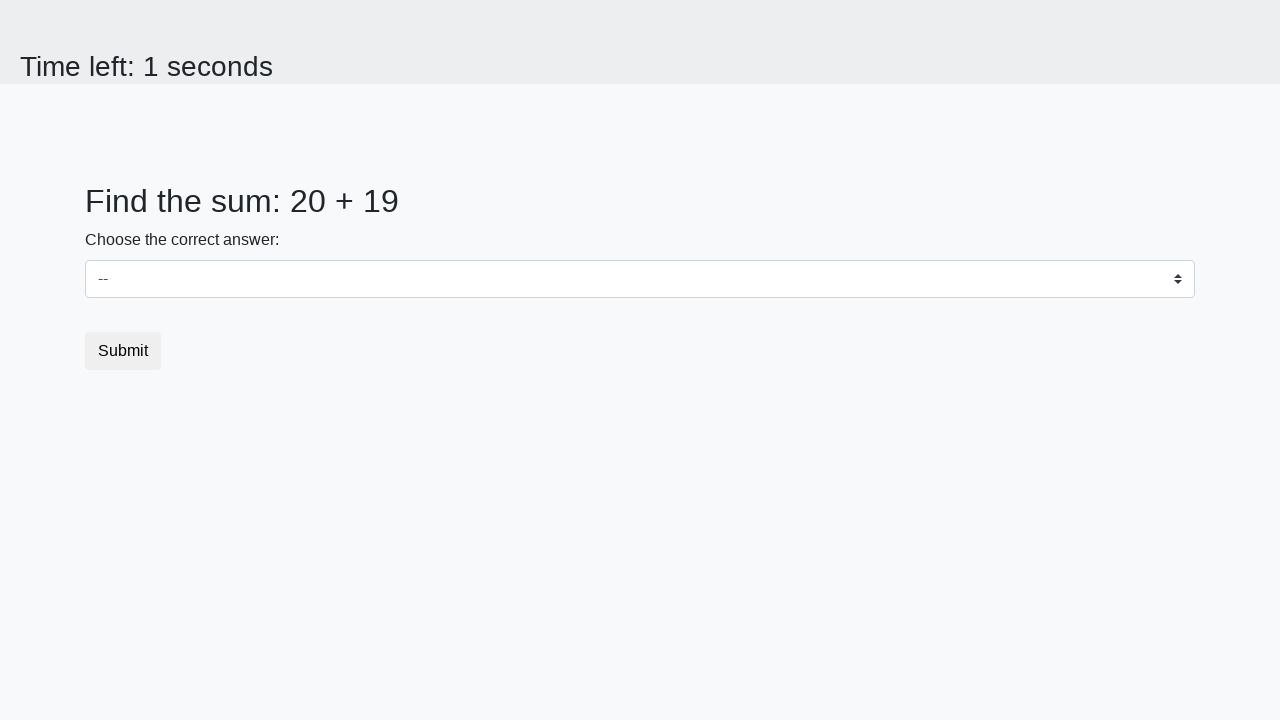